Tests a practice form by filling in personal details including first name, last name, email, gender selection, and mobile number on the DemoQA practice form page.

Starting URL: https://demoqa.com/automation-practice-form

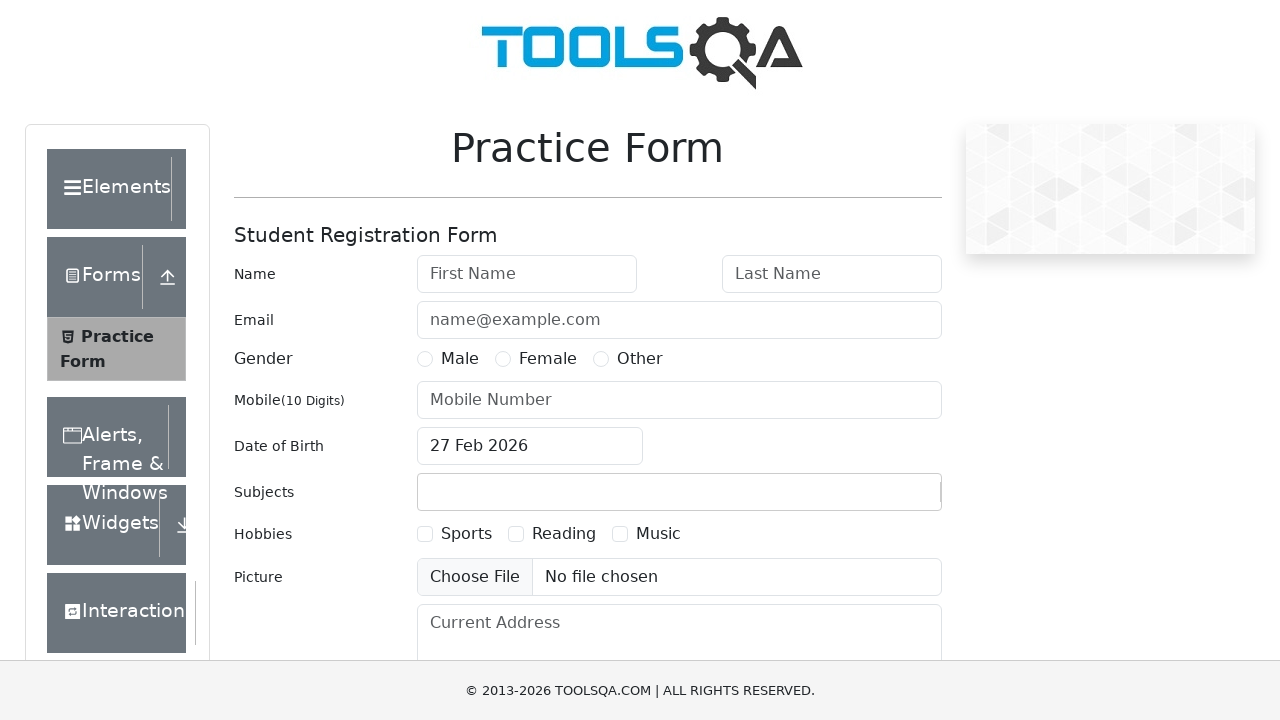

Waited for first name field to load
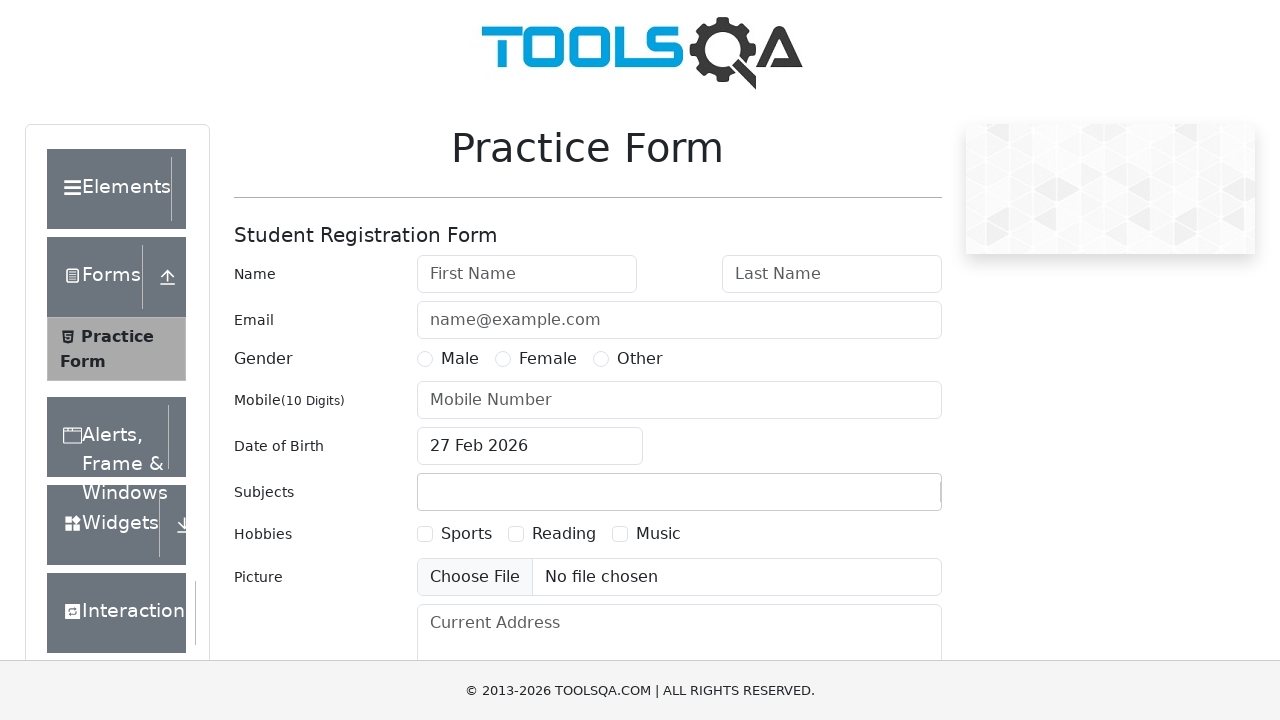

Filled first name with 'Jhon' on #firstName
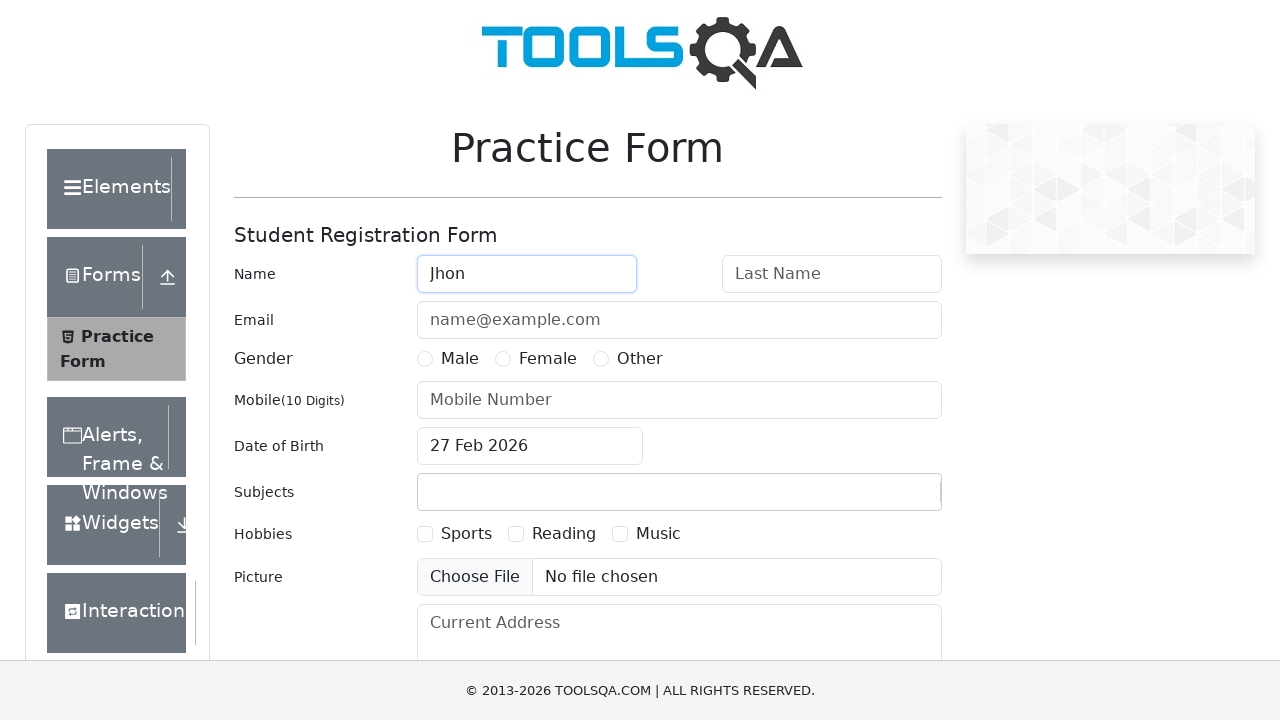

Filled last name with 'Doe' on #lastName
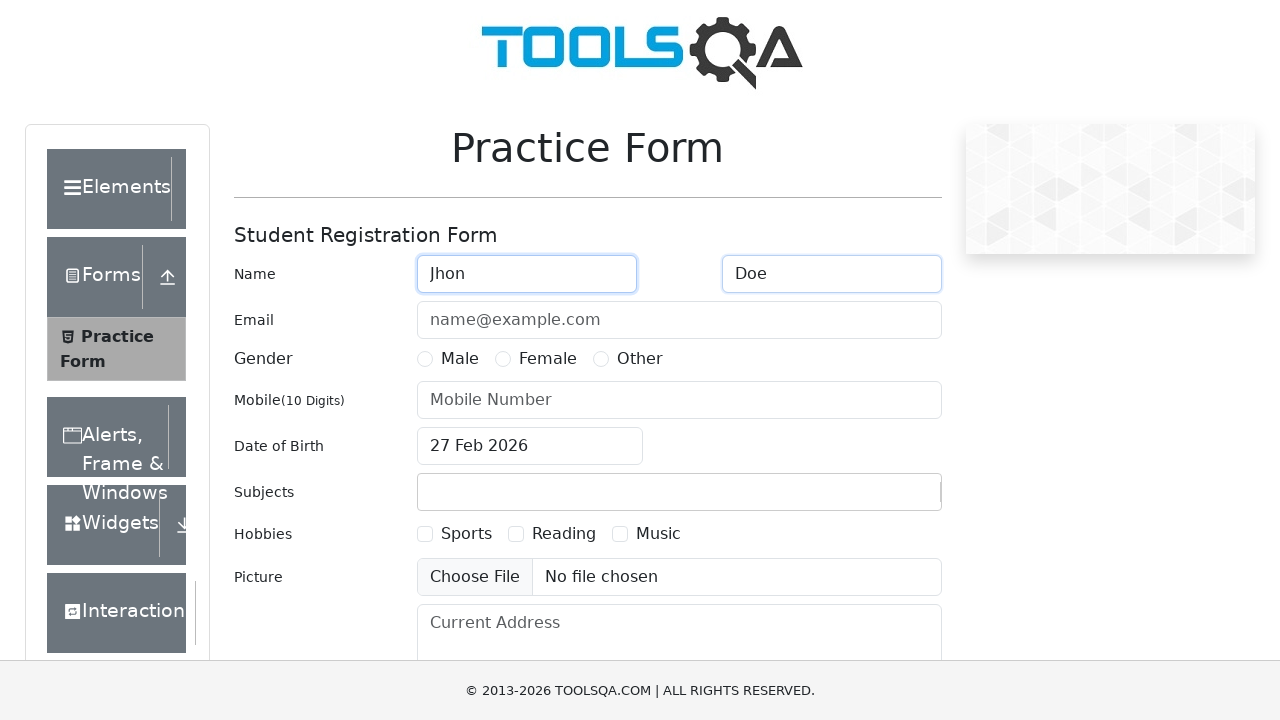

Filled email with 'jhon.doe@gmail.com' on #userEmail
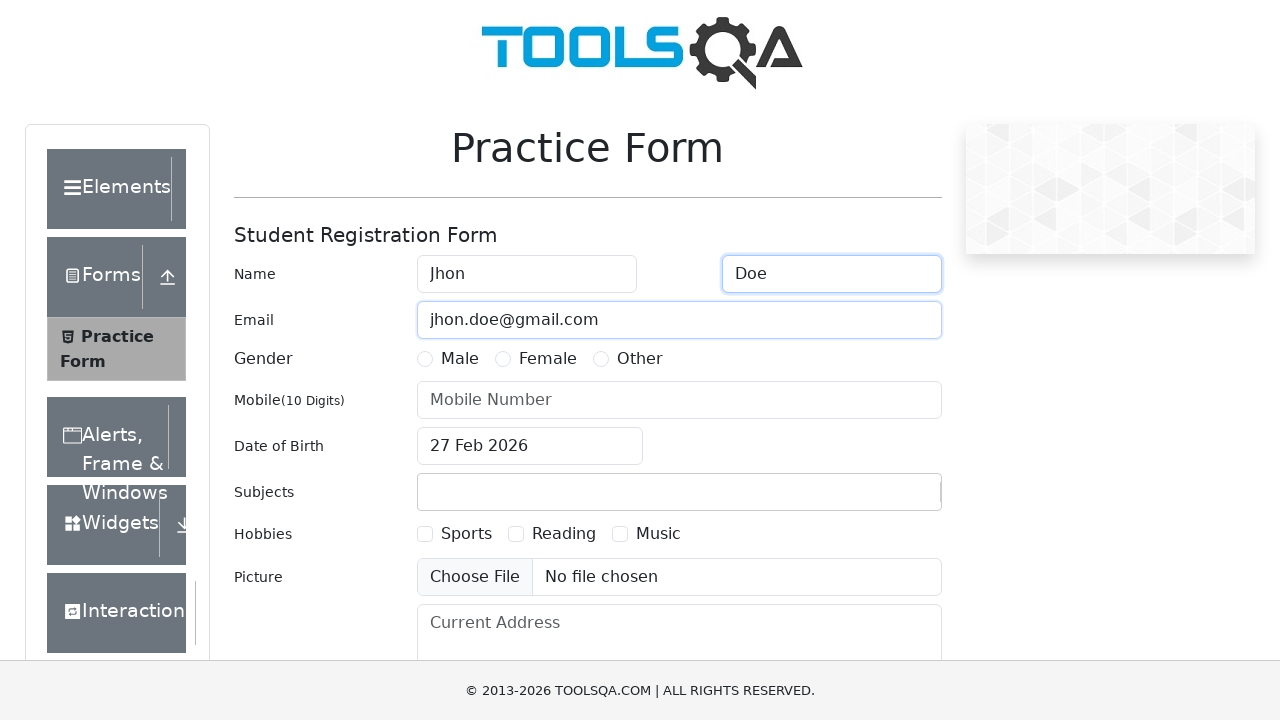

Selected 'Male' gender option at (460, 359) on label:has-text('Male')
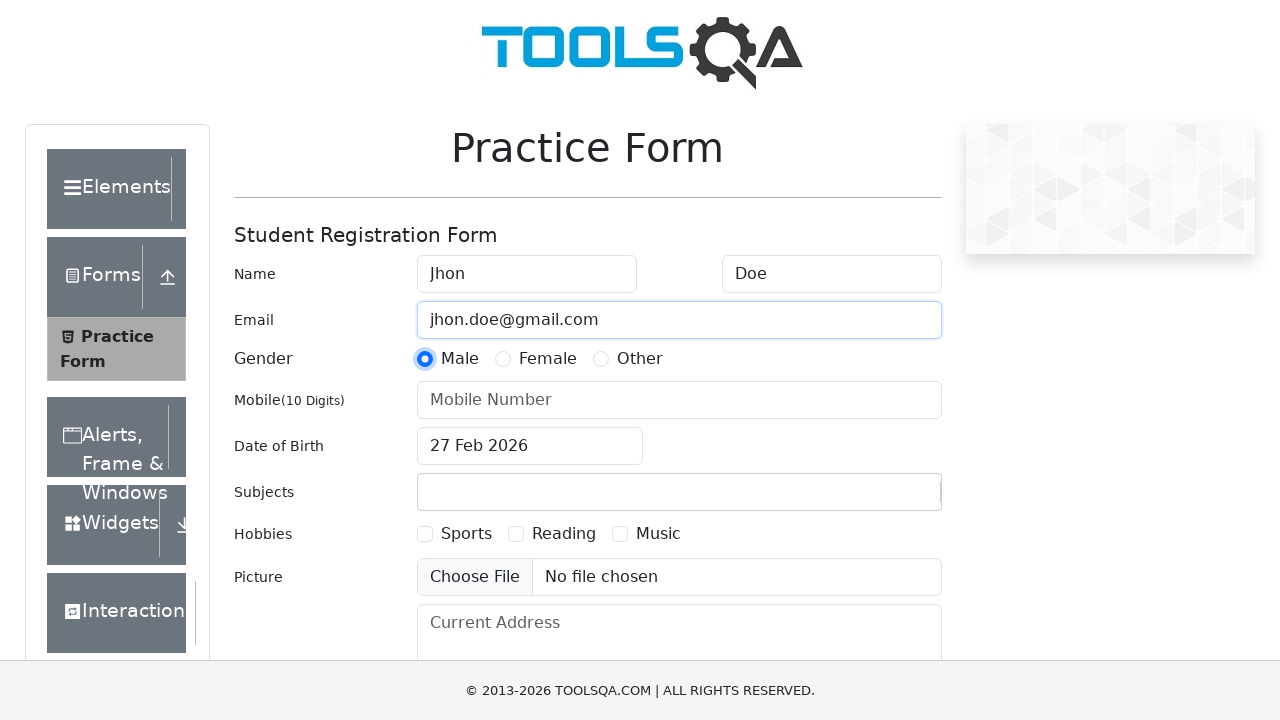

Filled mobile number with '081908754411' on #userNumber
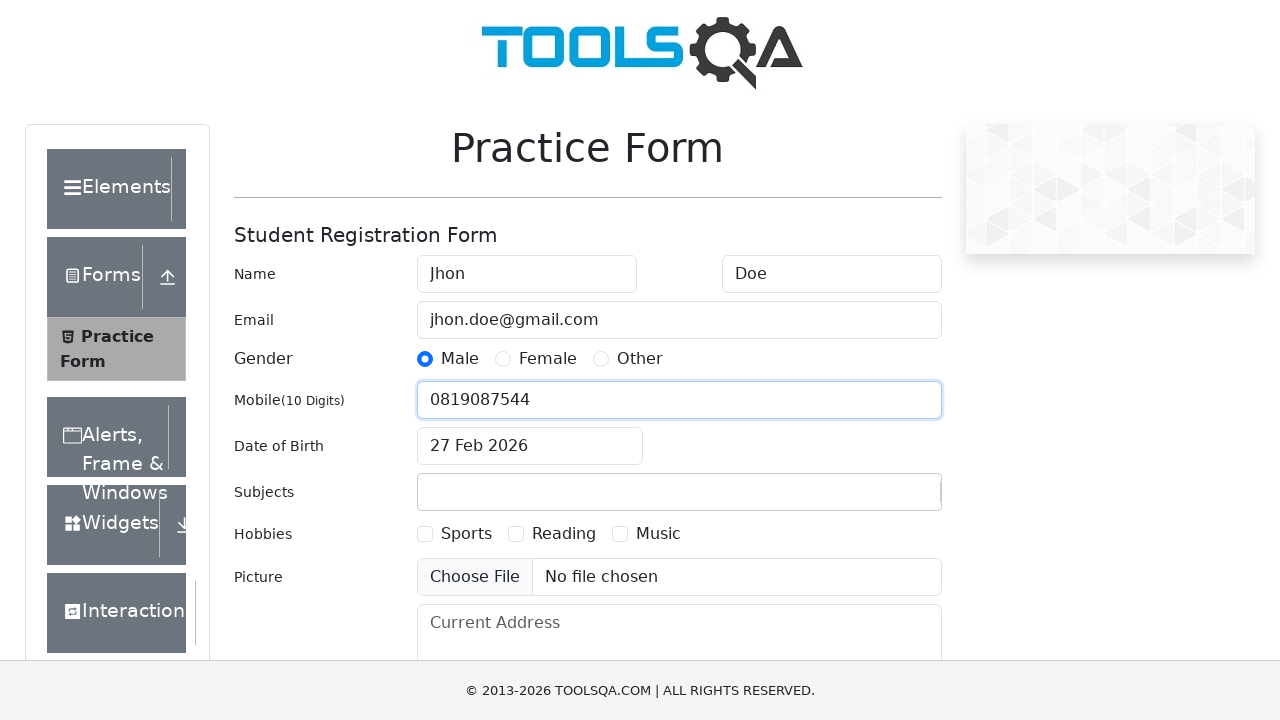

Scrolled down to make submit button visible
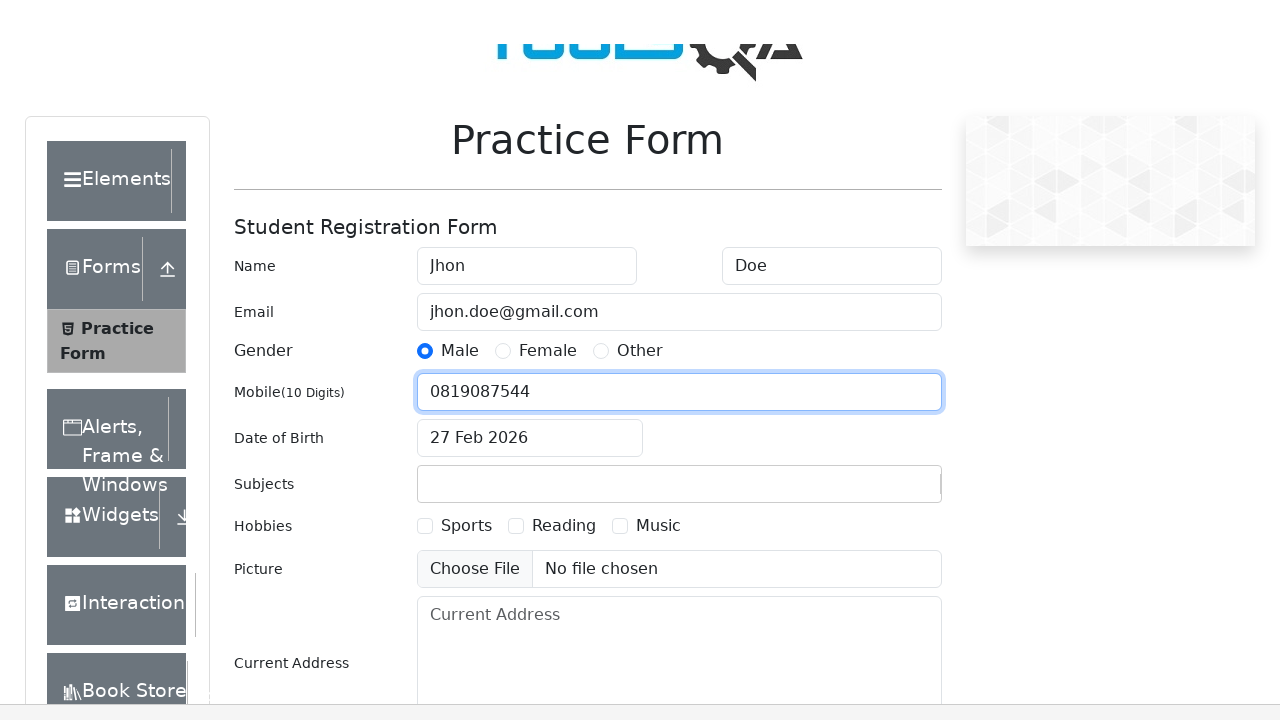

Clicked submit button to submit the form at (885, 499) on #submit
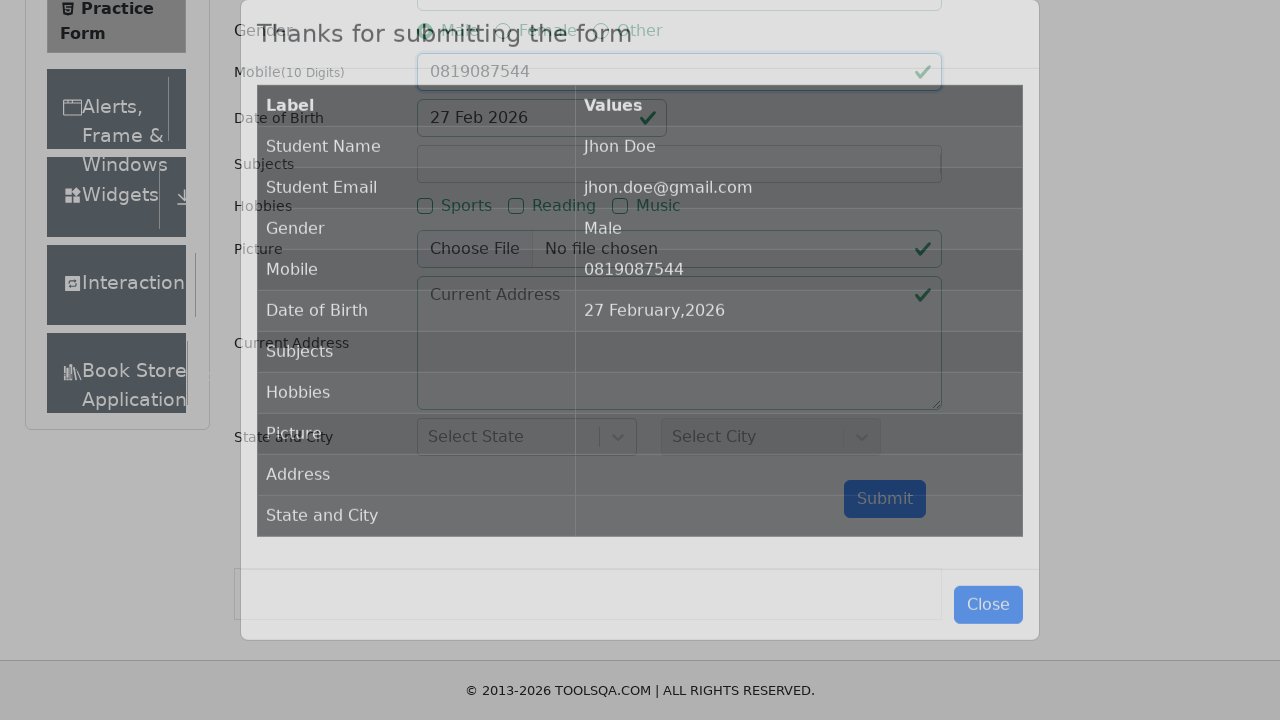

Confirmation modal appeared
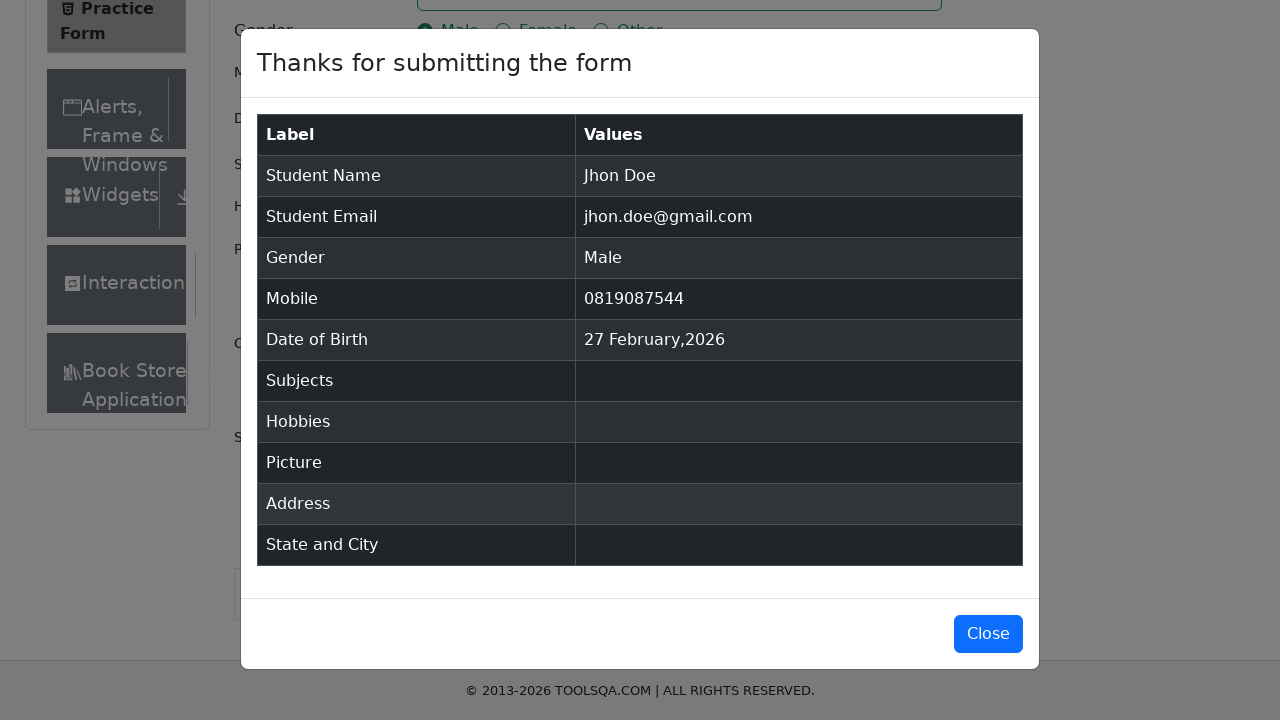

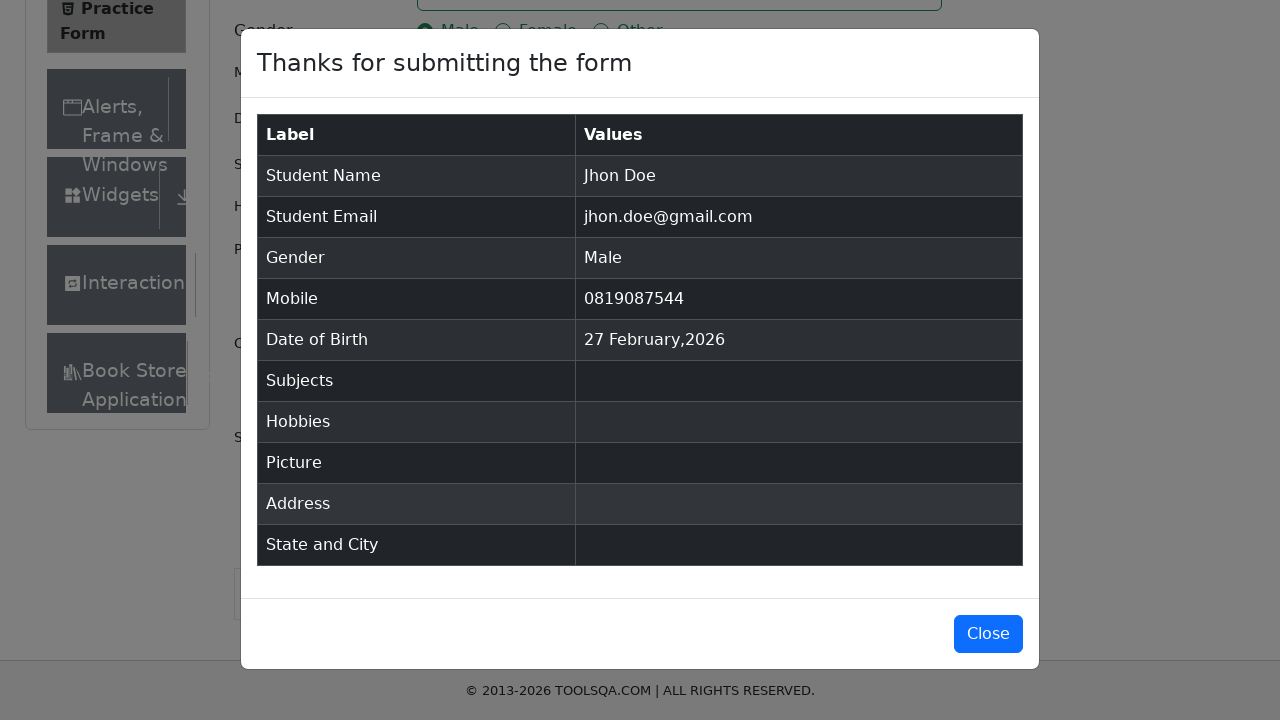